Tests sending a SPACE key press to a specific input element and verifies the page displays the correct key that was pressed.

Starting URL: http://the-internet.herokuapp.com/key_presses

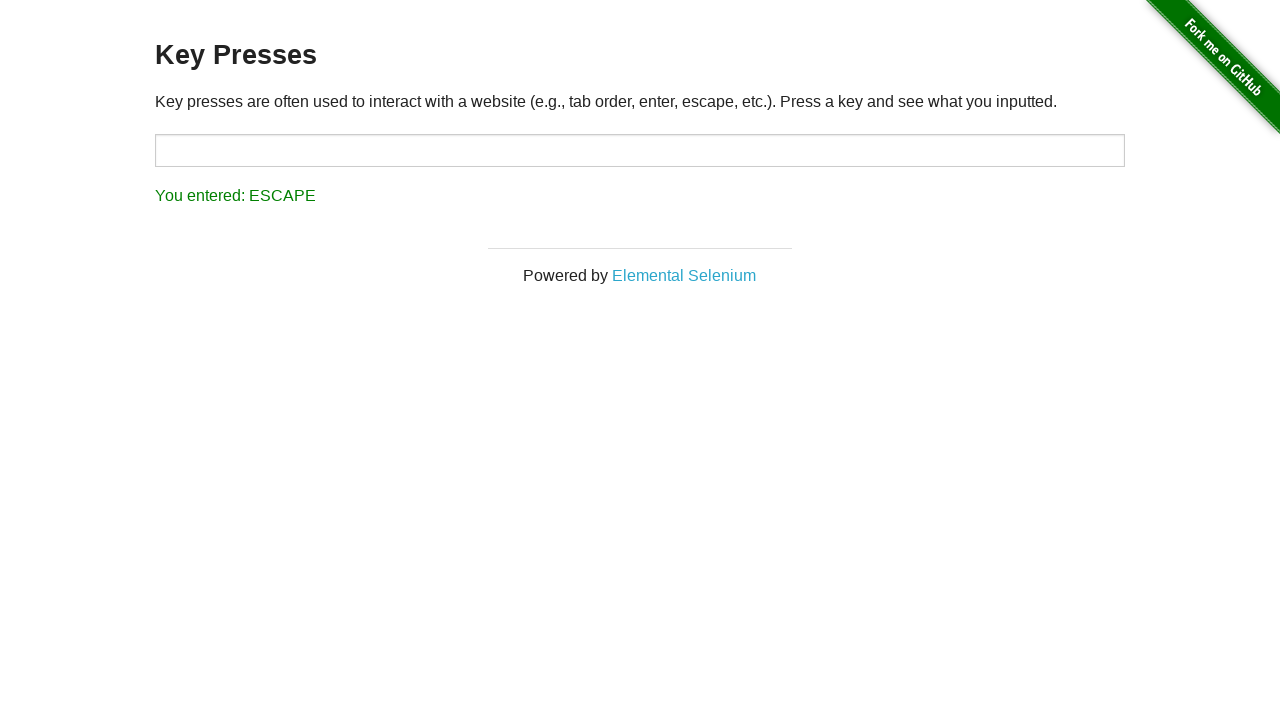

Pressed SPACE key on target input element on #target
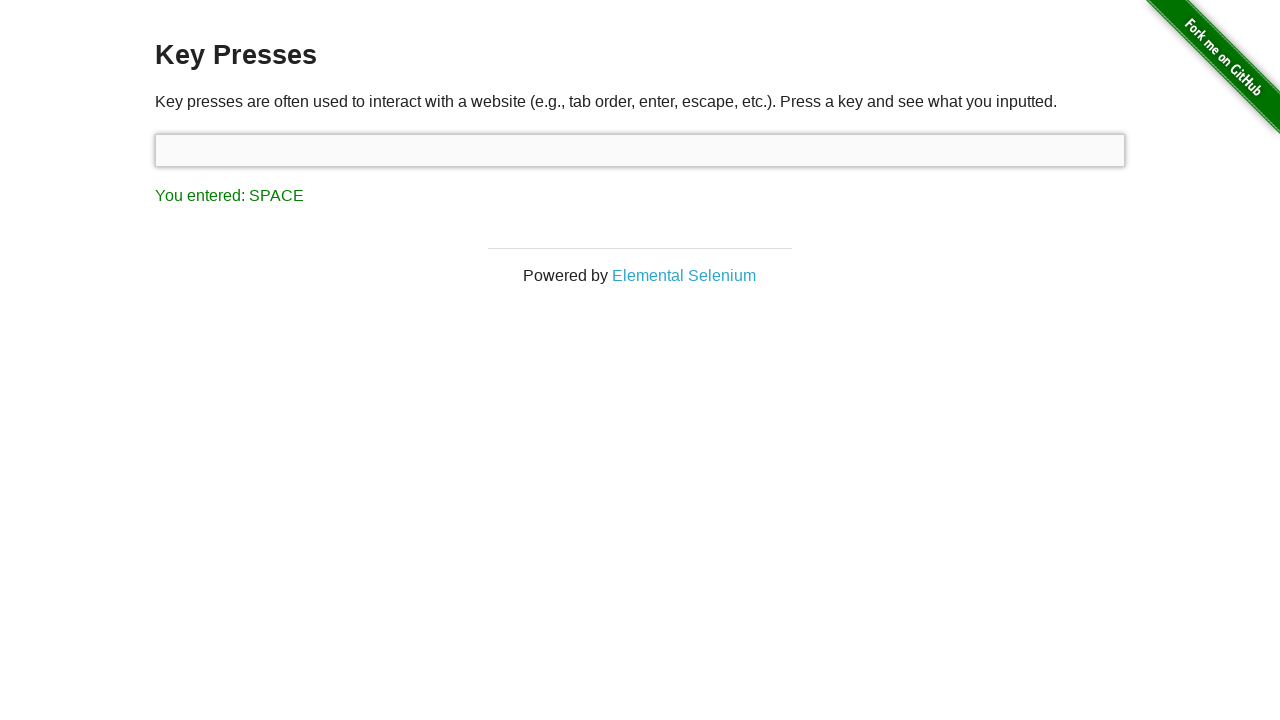

Result element loaded on page
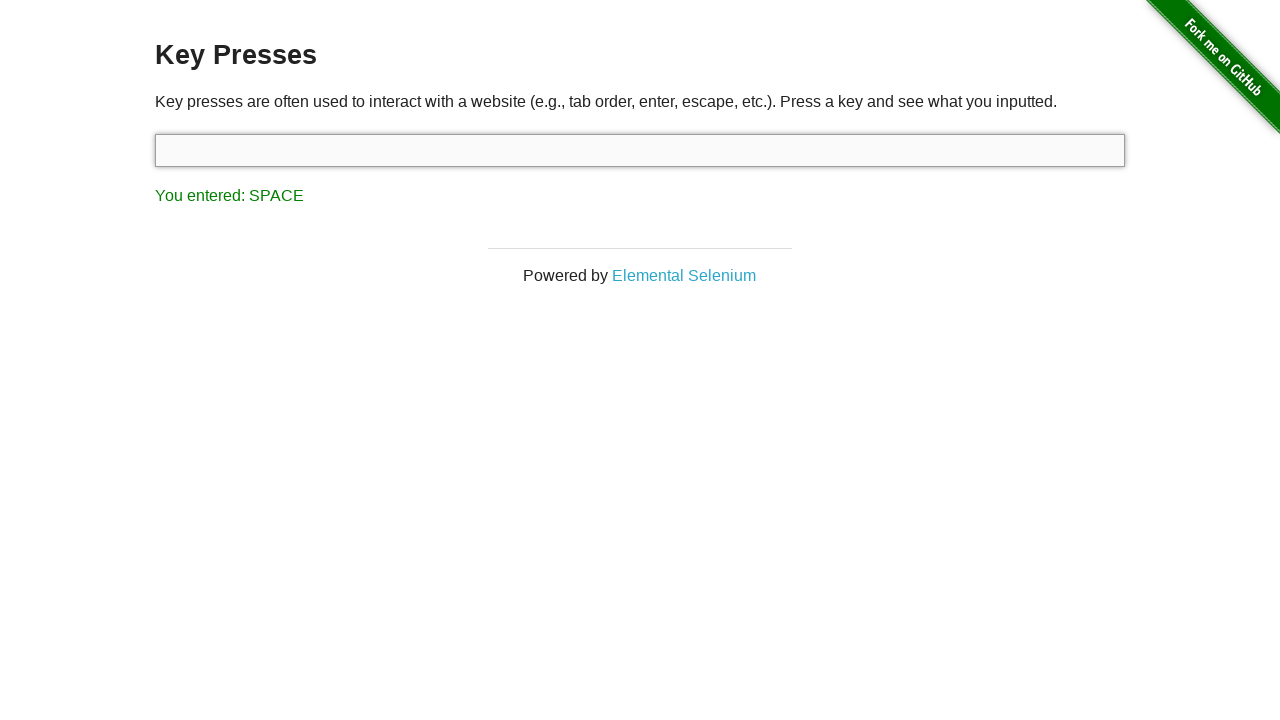

Retrieved result text content
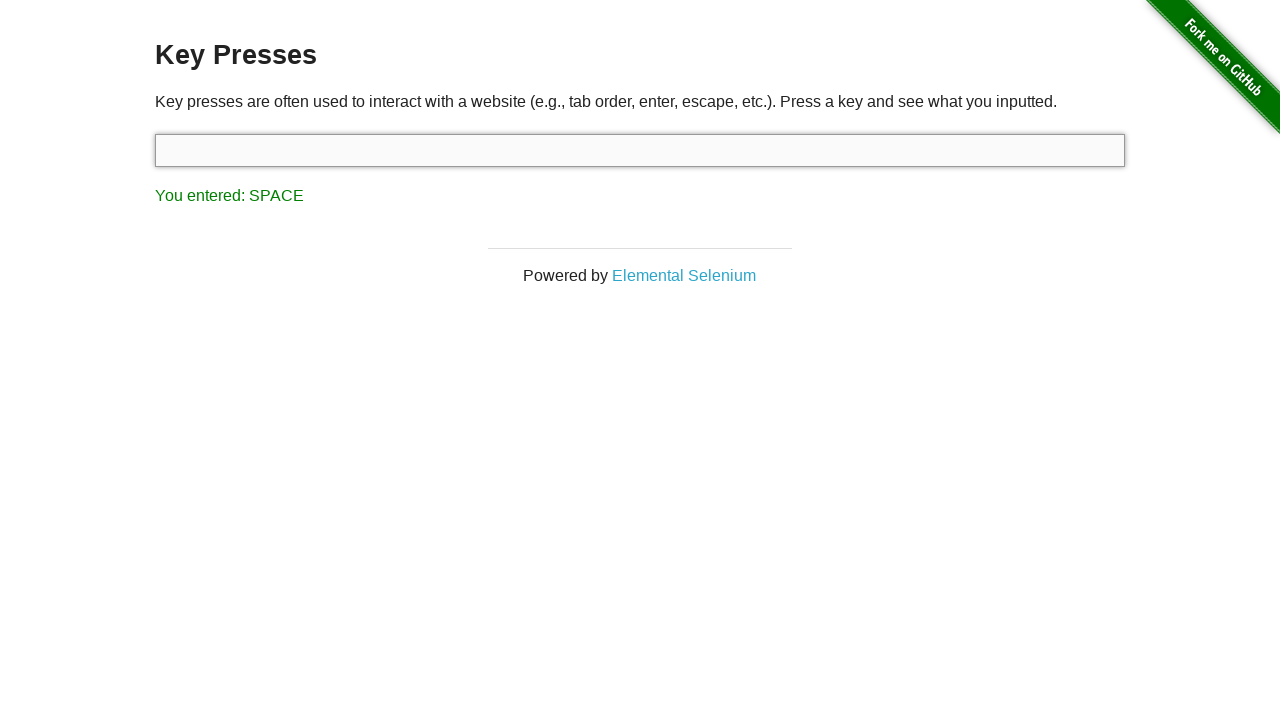

Verified result text equals 'You entered: SPACE'
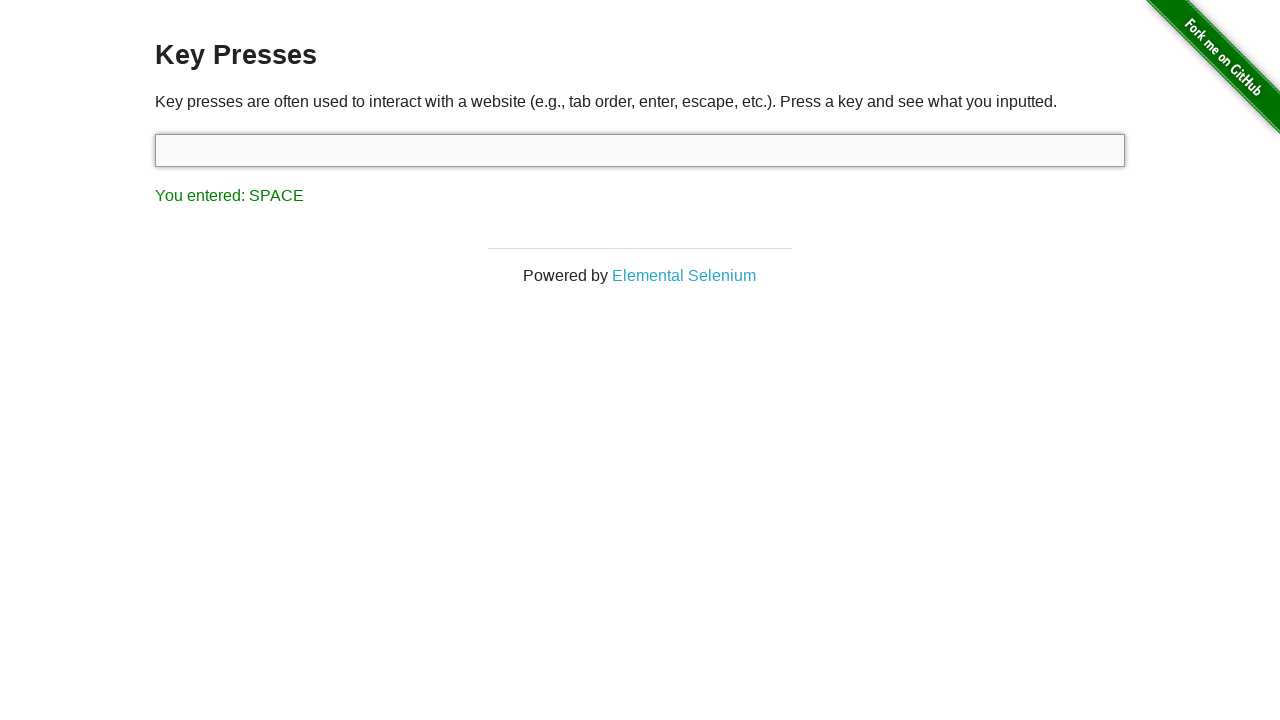

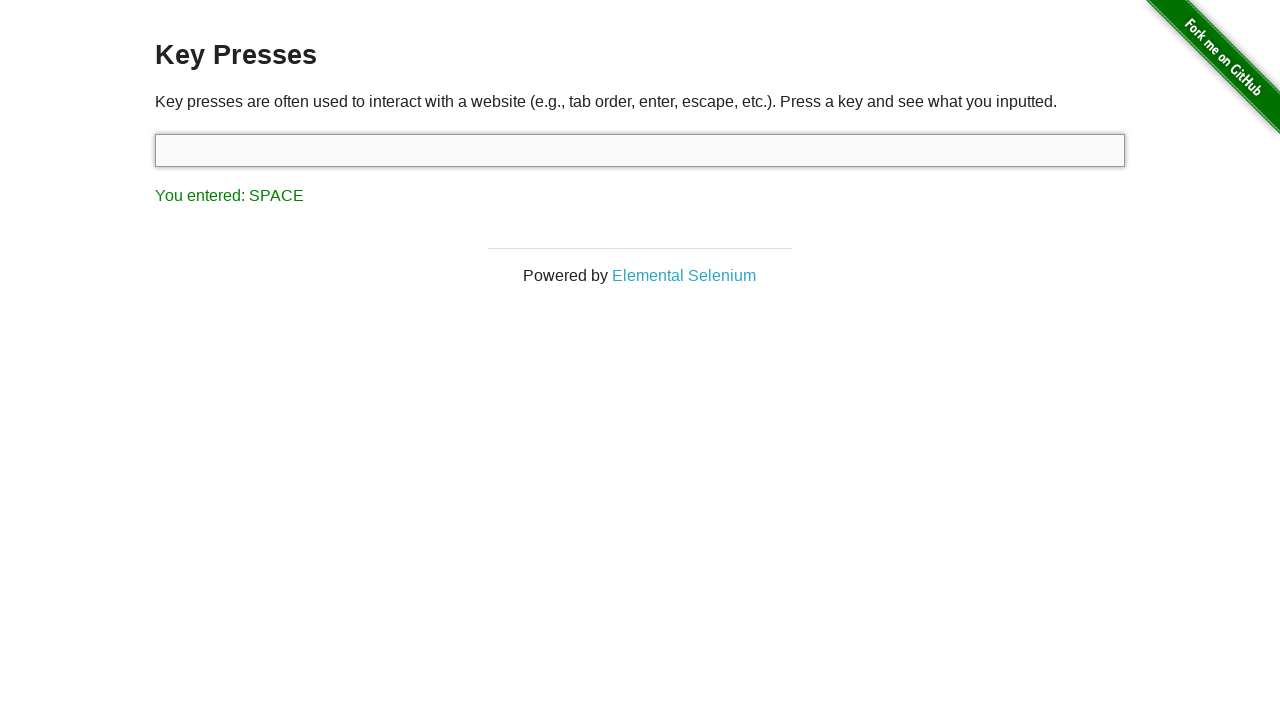